Tests opening a new browser window, navigating to a different page in the new window, and verifying that two windows are open.

Starting URL: https://the-internet.herokuapp.com

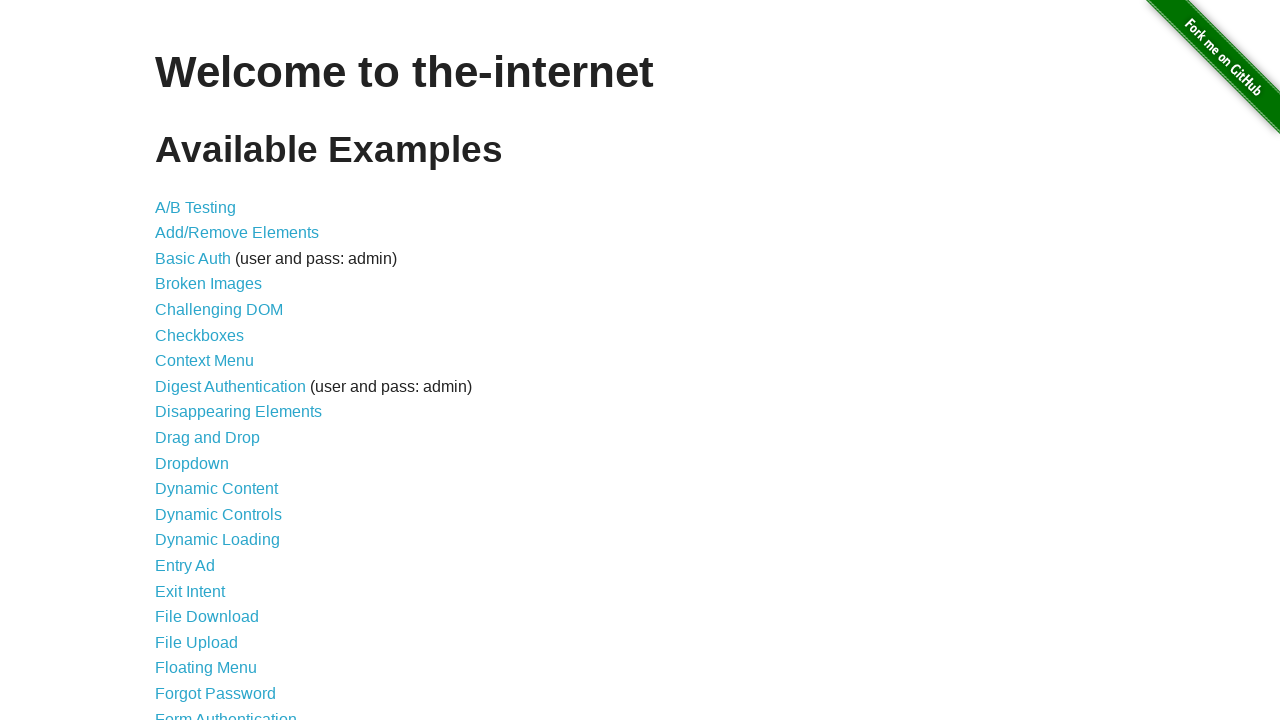

Opened a new browser window
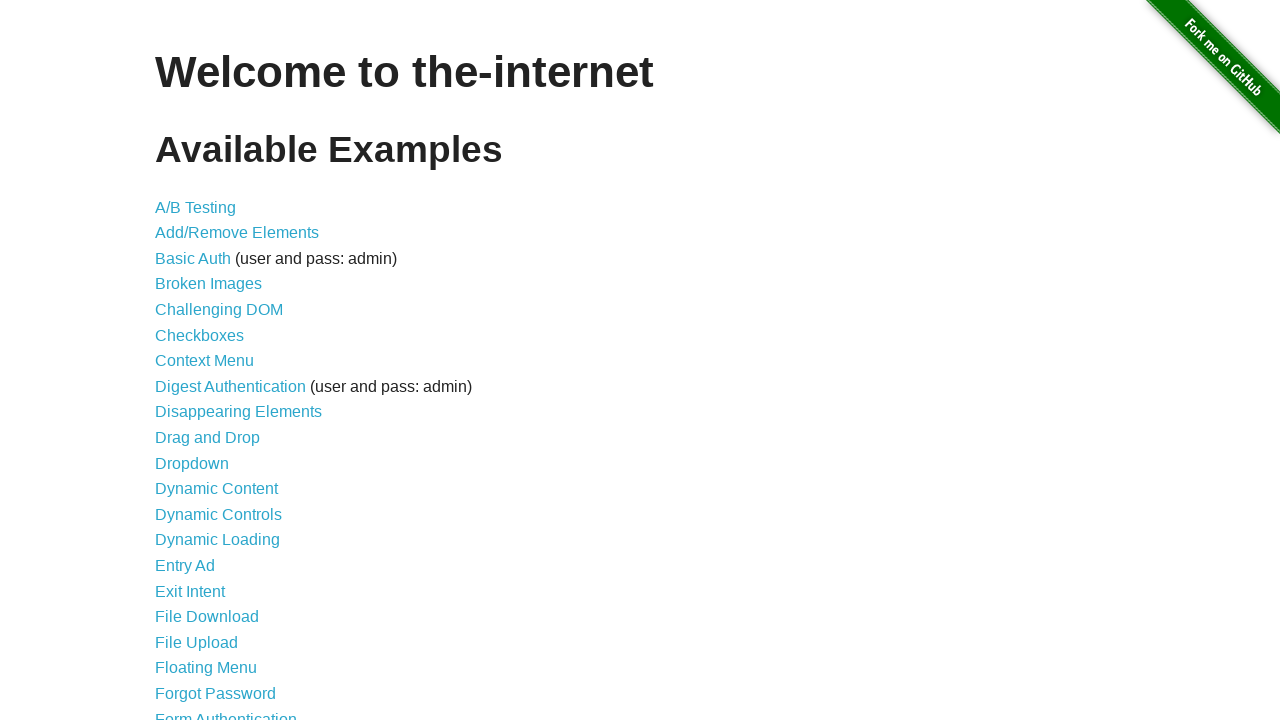

Navigated to typos page in the new window
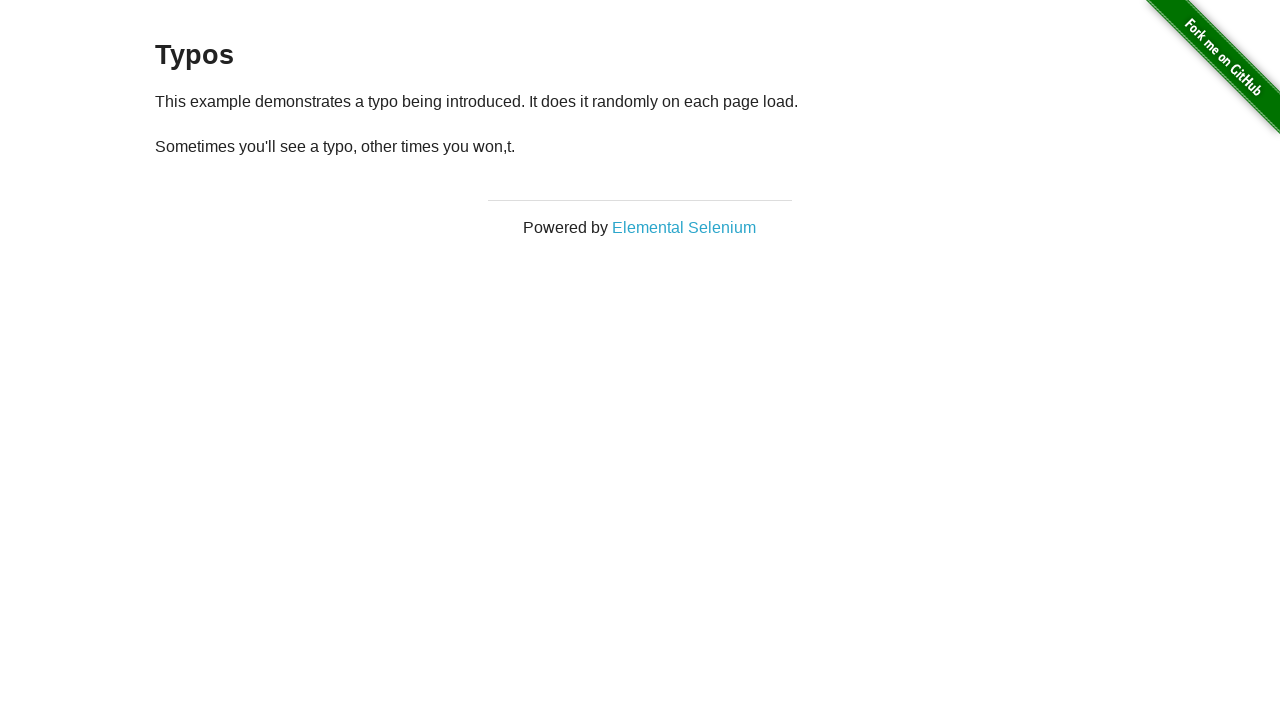

Verified that 2 windows are open
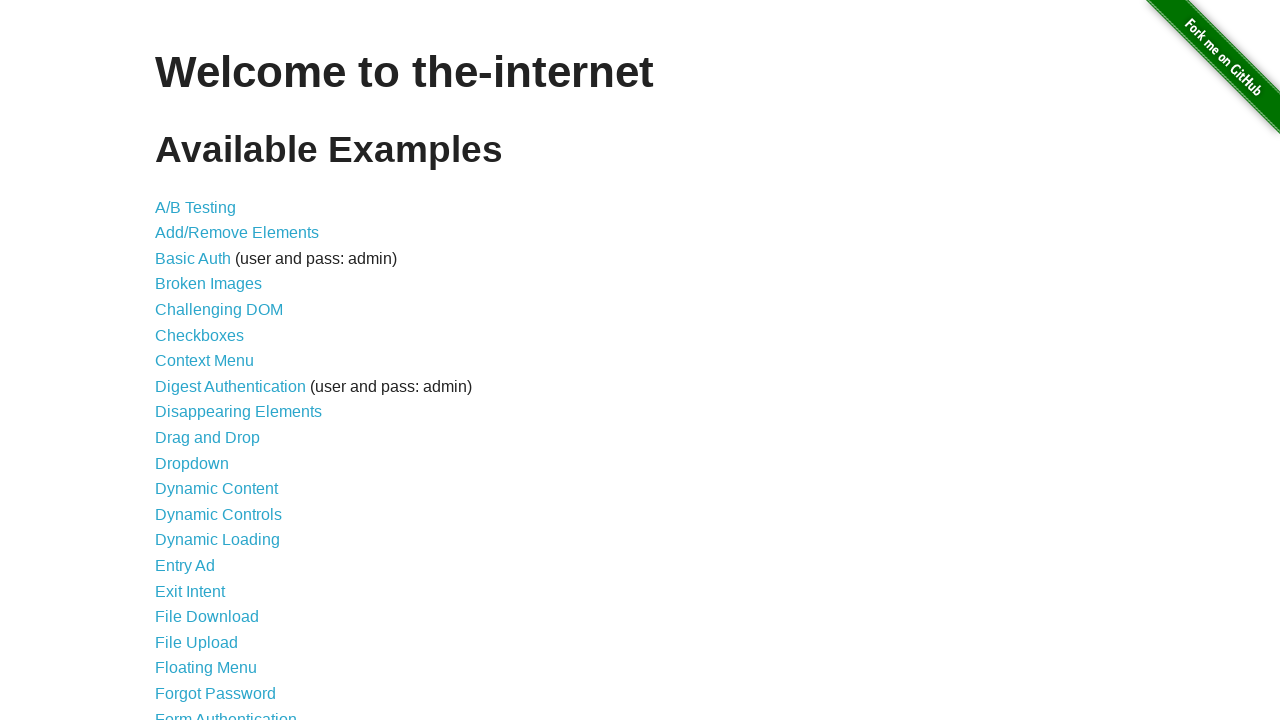

Assertion passed: exactly 2 windows are open
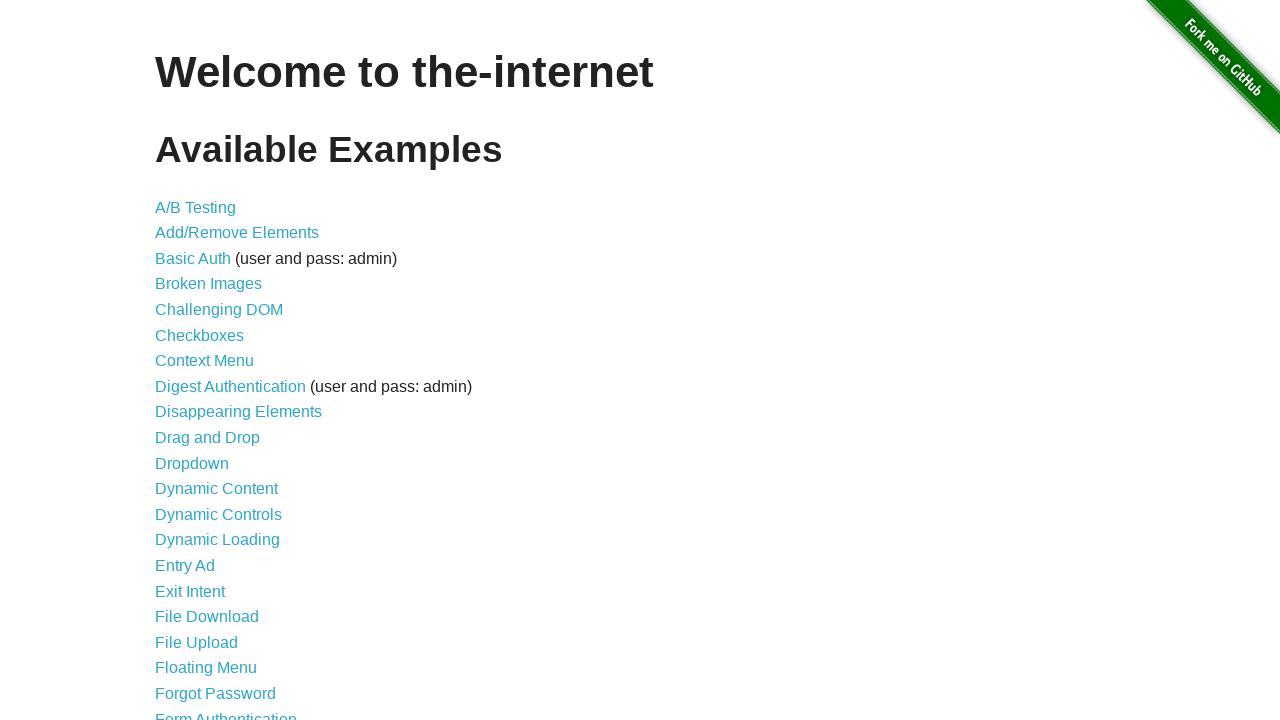

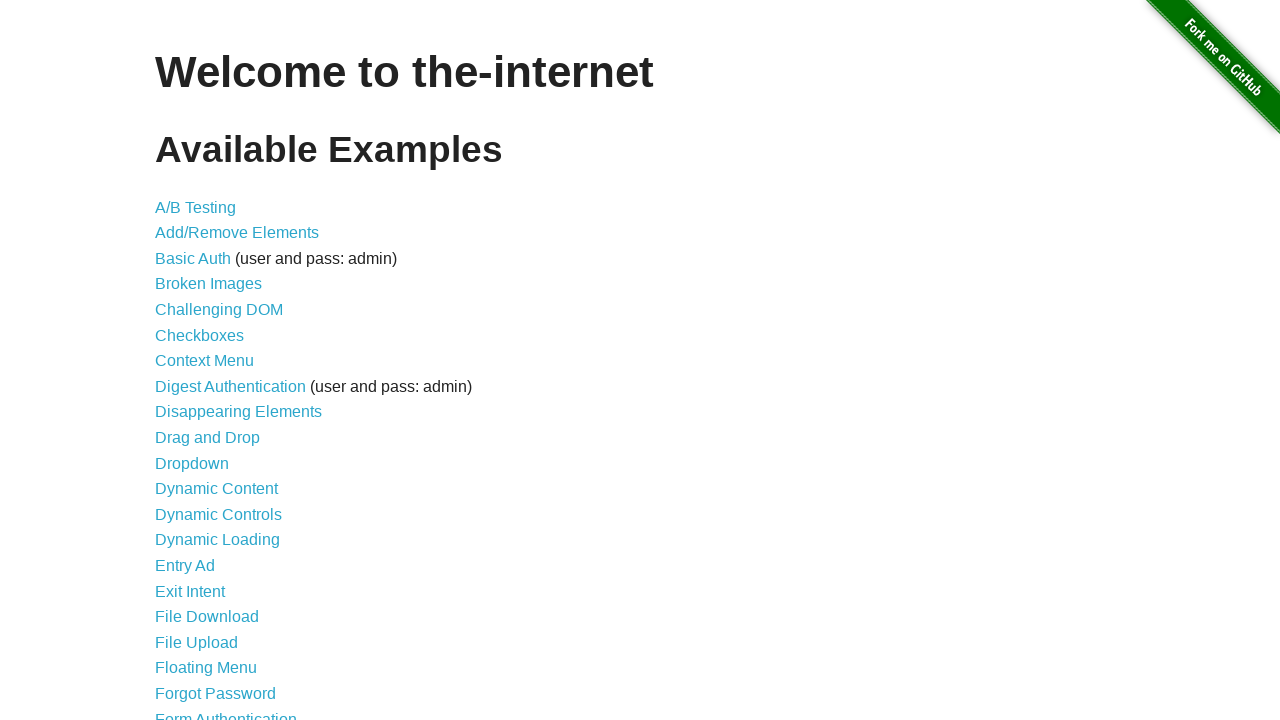